Tests checkbox and radio button interactions on a form by clicking three different checkbox/radio elements using various selector strategies

Starting URL: https://formy-project.herokuapp.com/checkbox

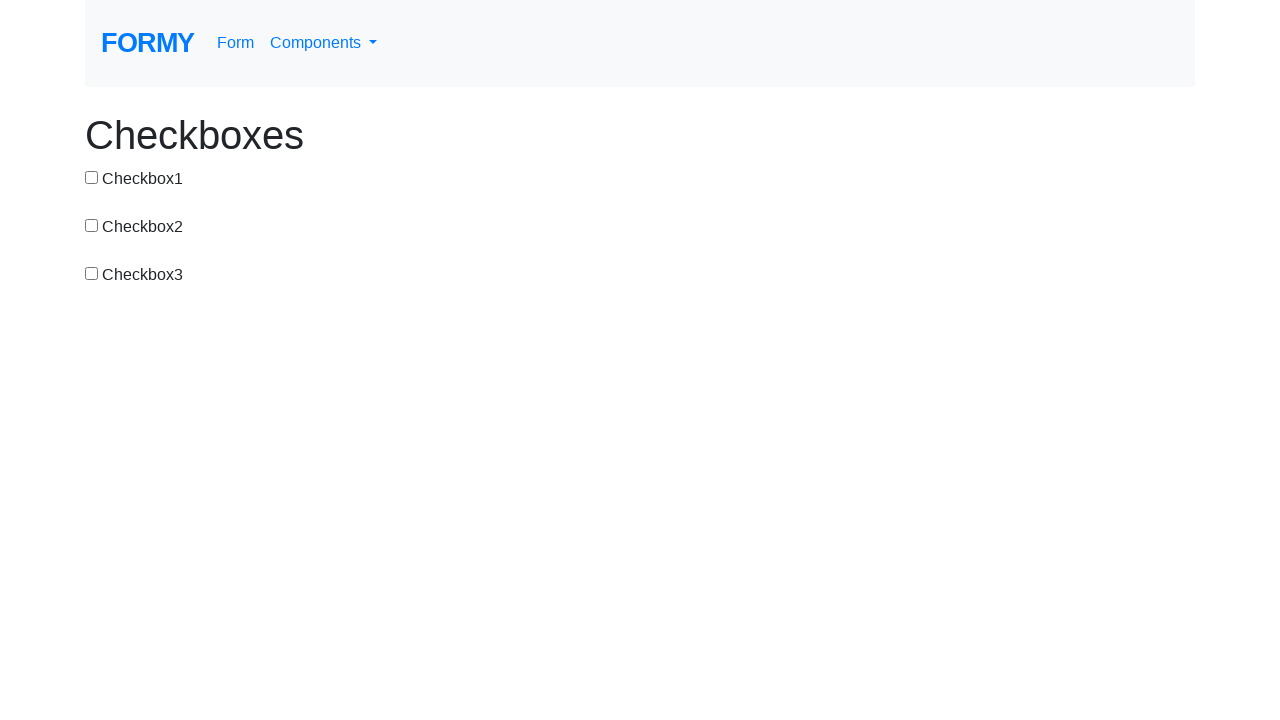

Clicked first checkbox by ID at (92, 177) on #checkbox-1
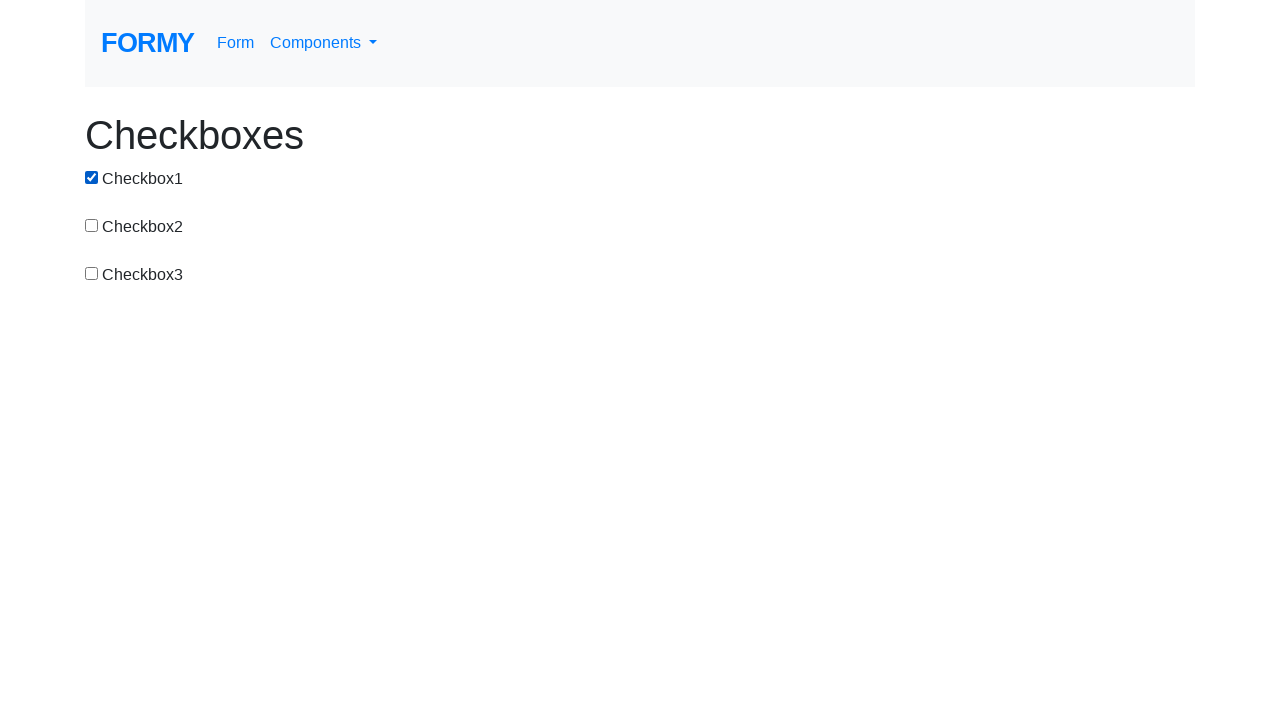

Clicked second checkbox by CSS selector using value attribute at (92, 177) on input[value='checkbox-1']
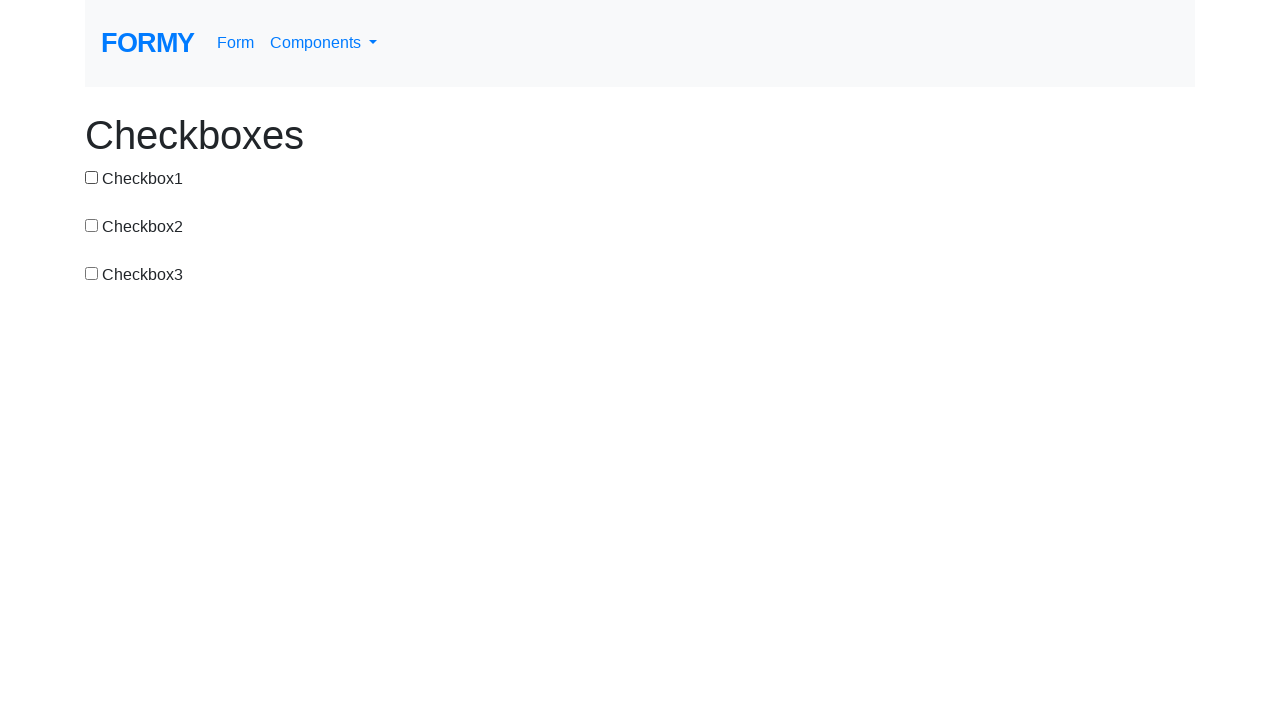

Clicked third checkbox by ID at (92, 273) on #checkbox-3
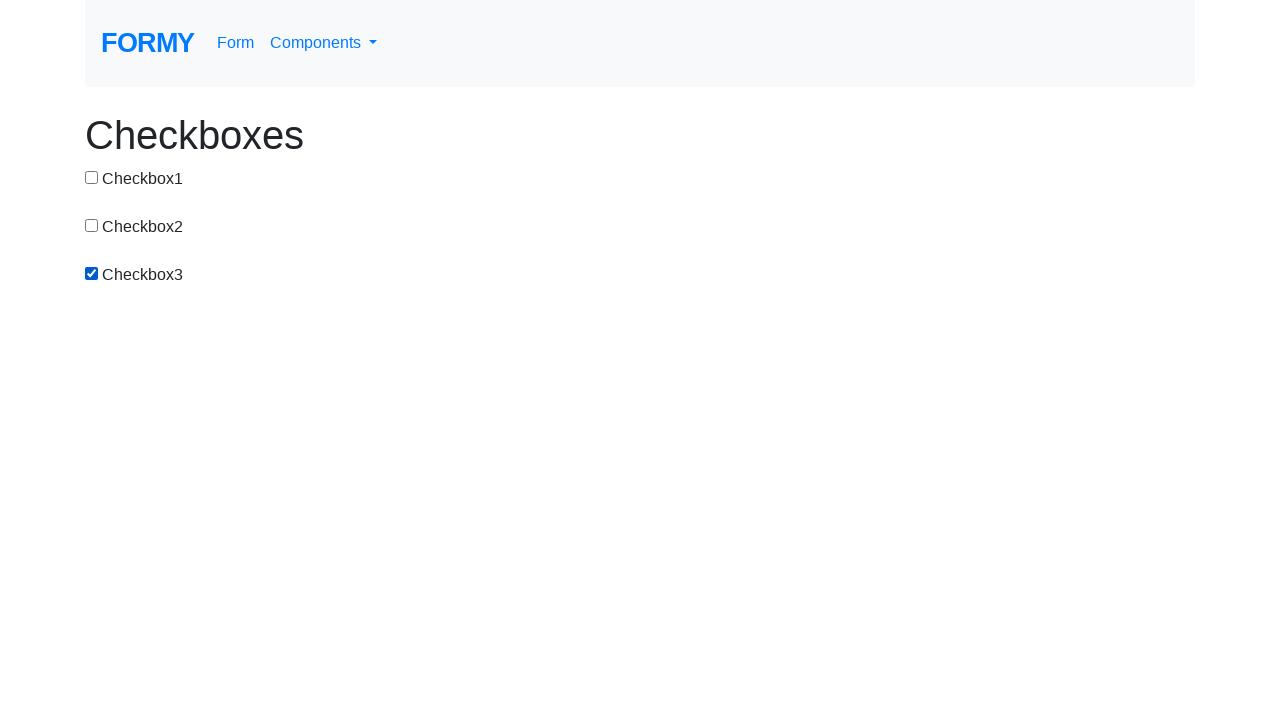

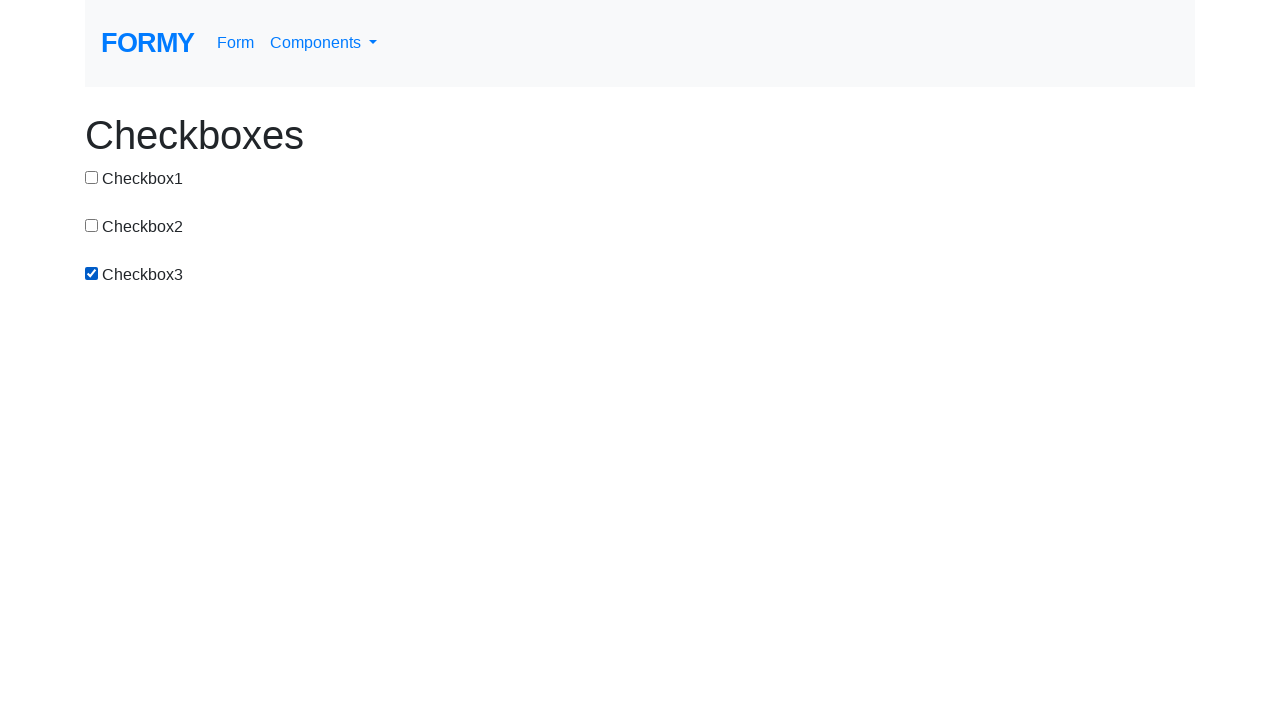